Tests interaction with nested iframes by filling form fields in both parent and child frames, including navigating between frame hierarchies.

Starting URL: https://letcode.in/frame

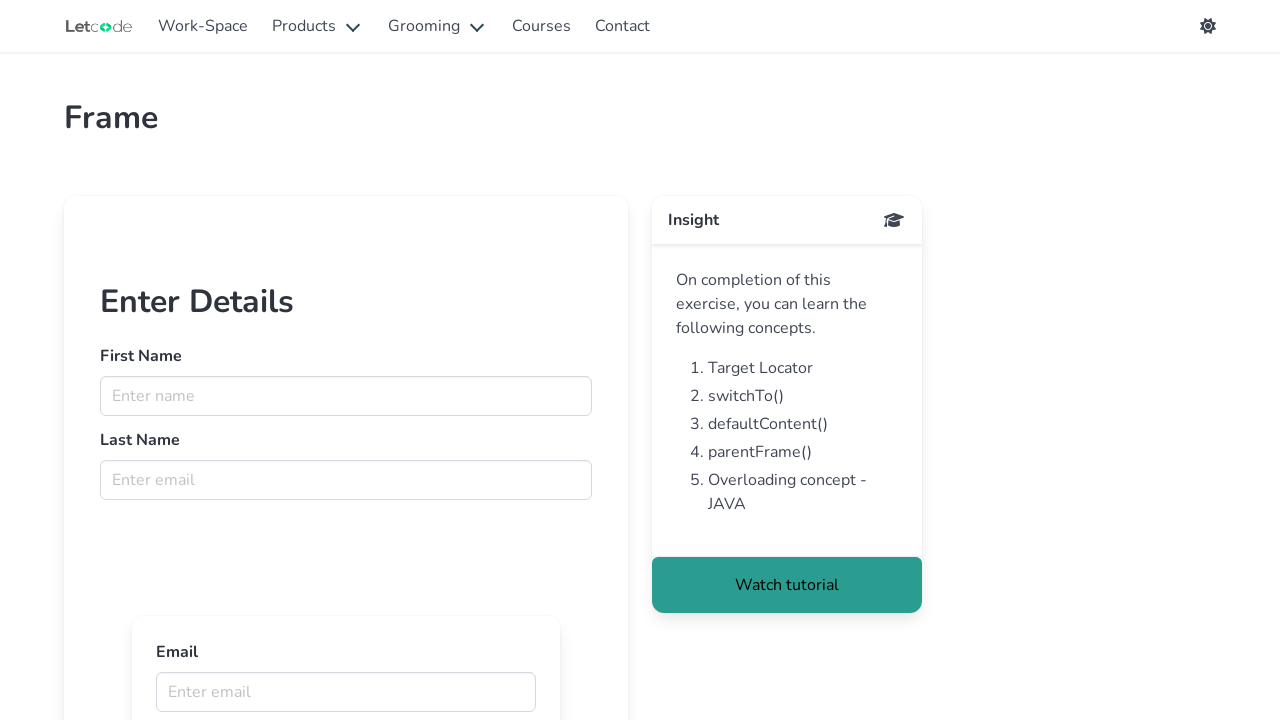

Retrieved first iframe with name 'firstFr'
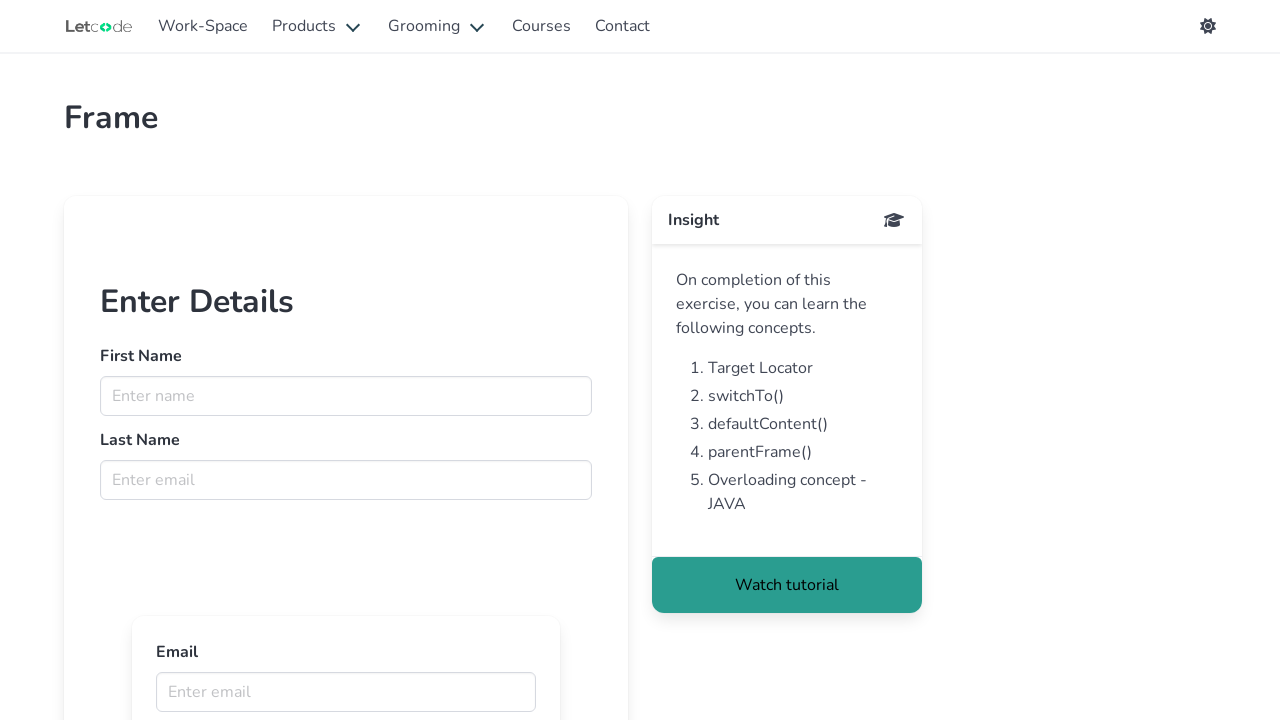

Filled first name 'jayakrishna' in parent frame on input[name='fname']
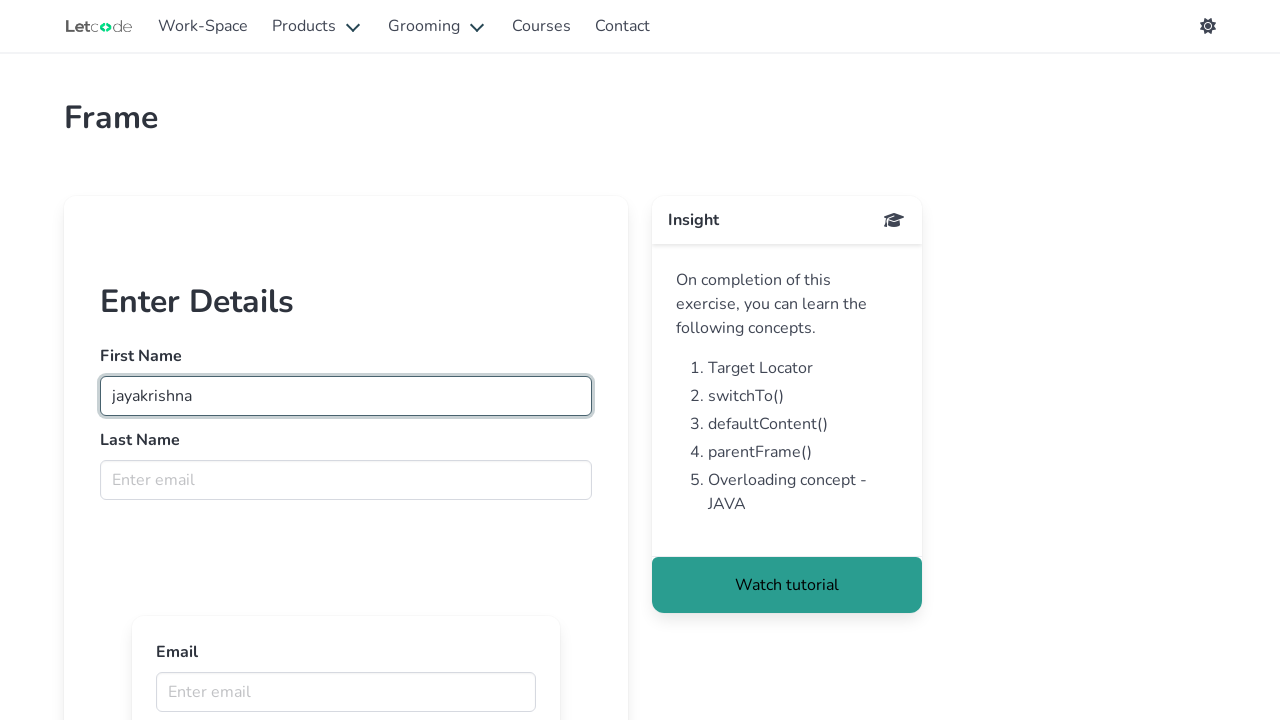

Filled email placeholder field with 'Th' in parent frame on input[placeholder='Enter email']
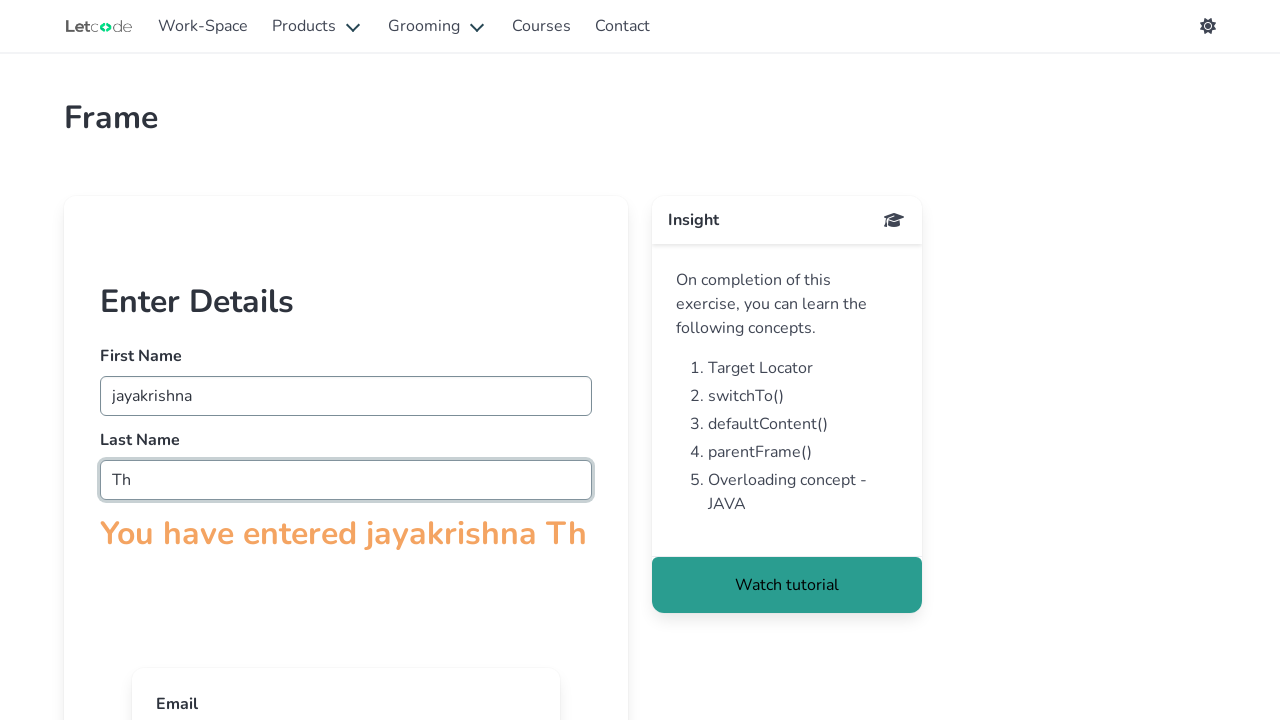

Retrieved child frames from parent frame, found 4 nested iframe(s)
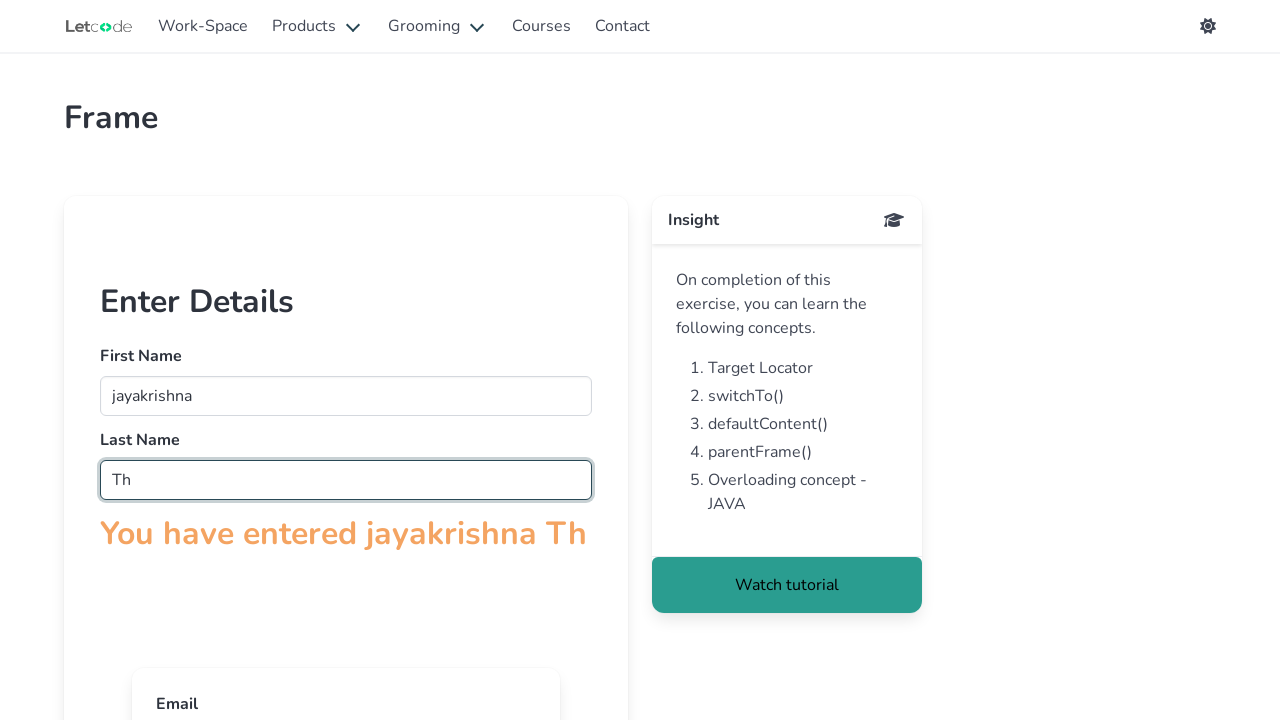

Filled email 'jayakrishna@gmail.com' in child frame on input[name='email']
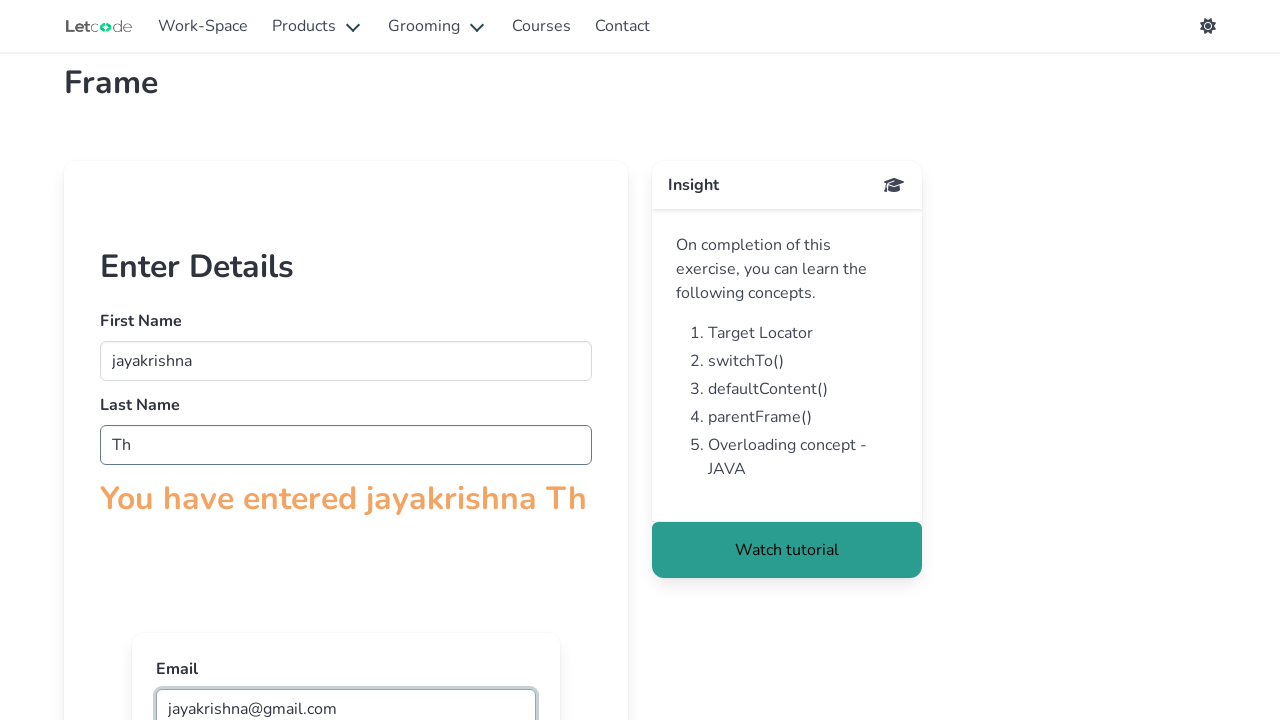

Retrieved parent frame from child frame
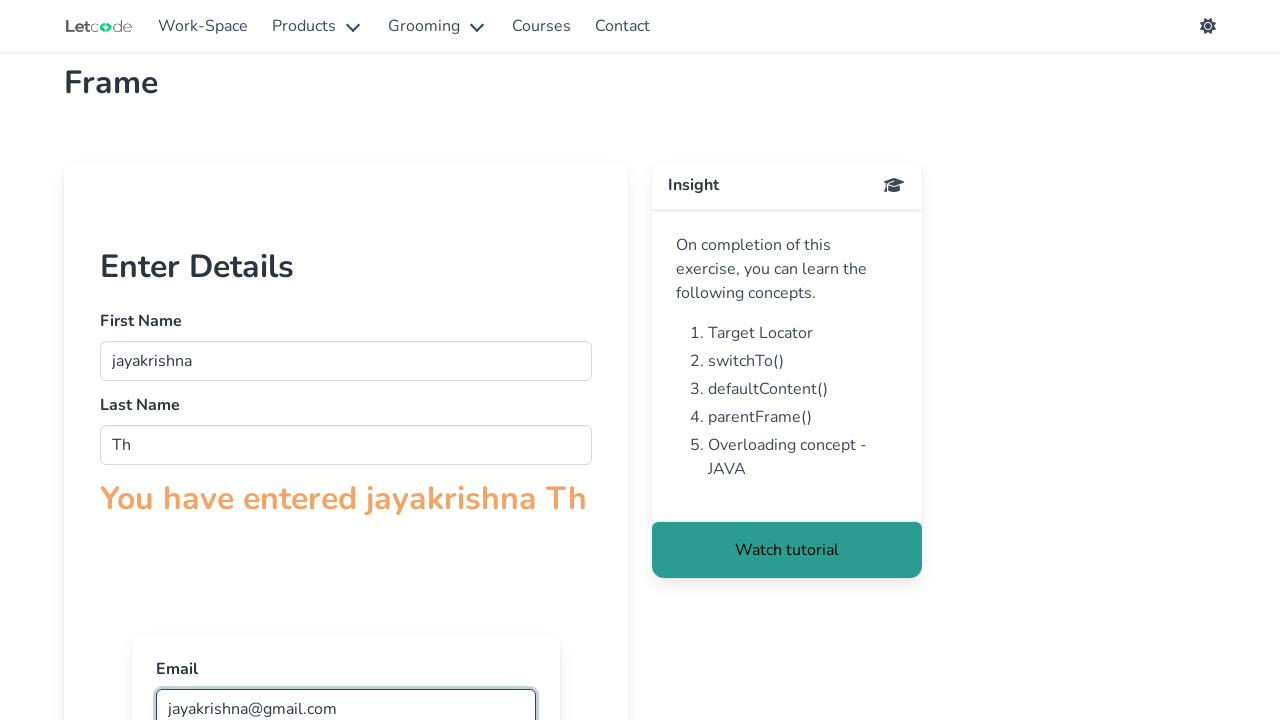

Filled last name 'gmail' in parent frame via child frame reference on input[name='lname']
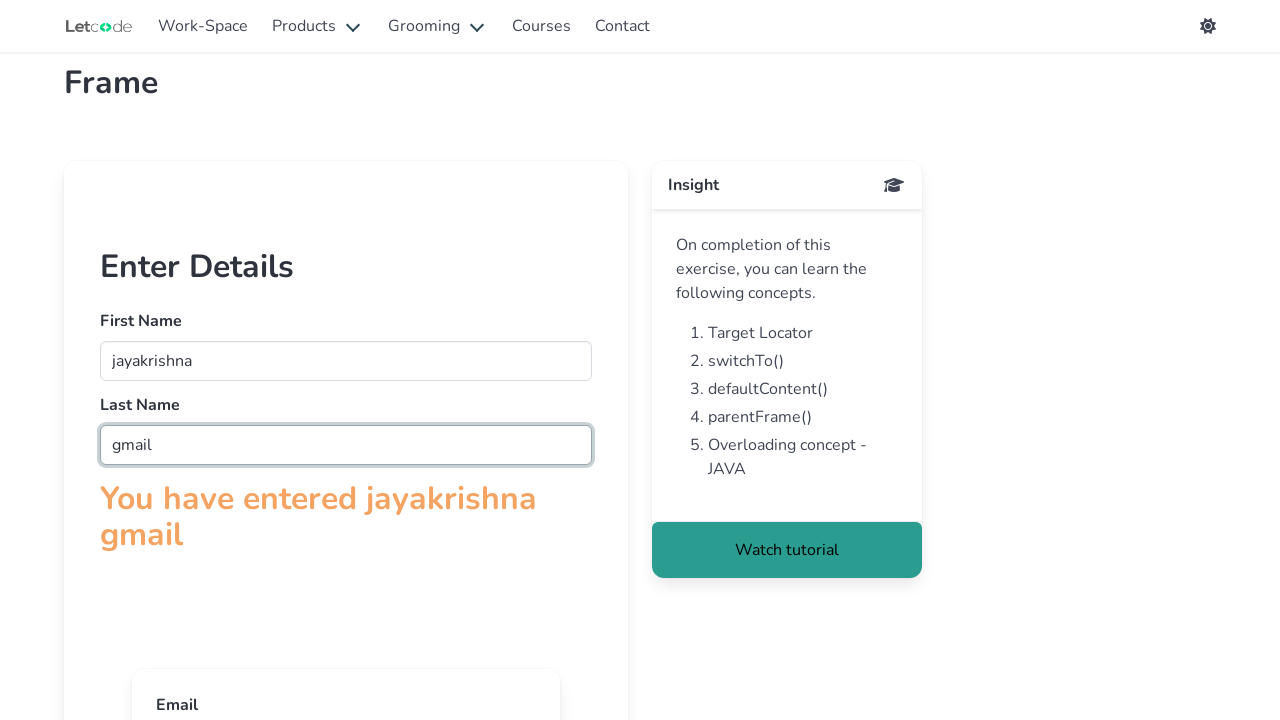

Filled email placeholder field with 'xpath' in parent frame on input[placeholder='Enter email']
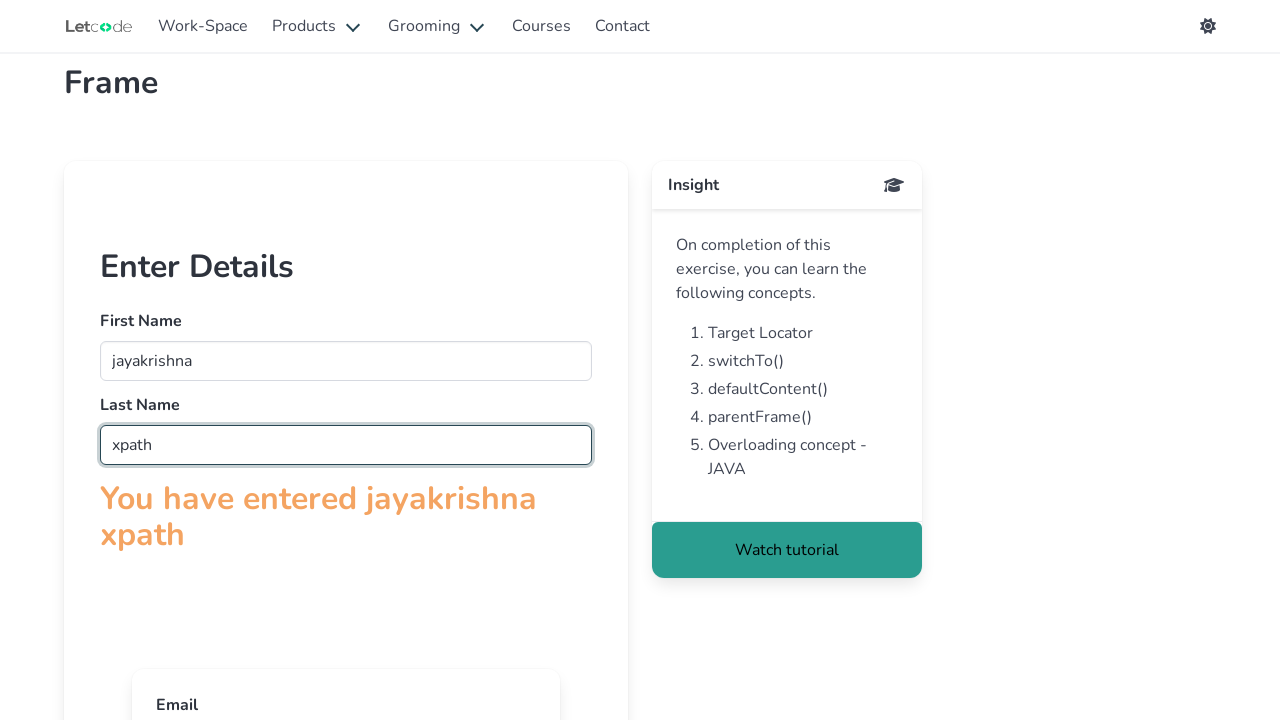

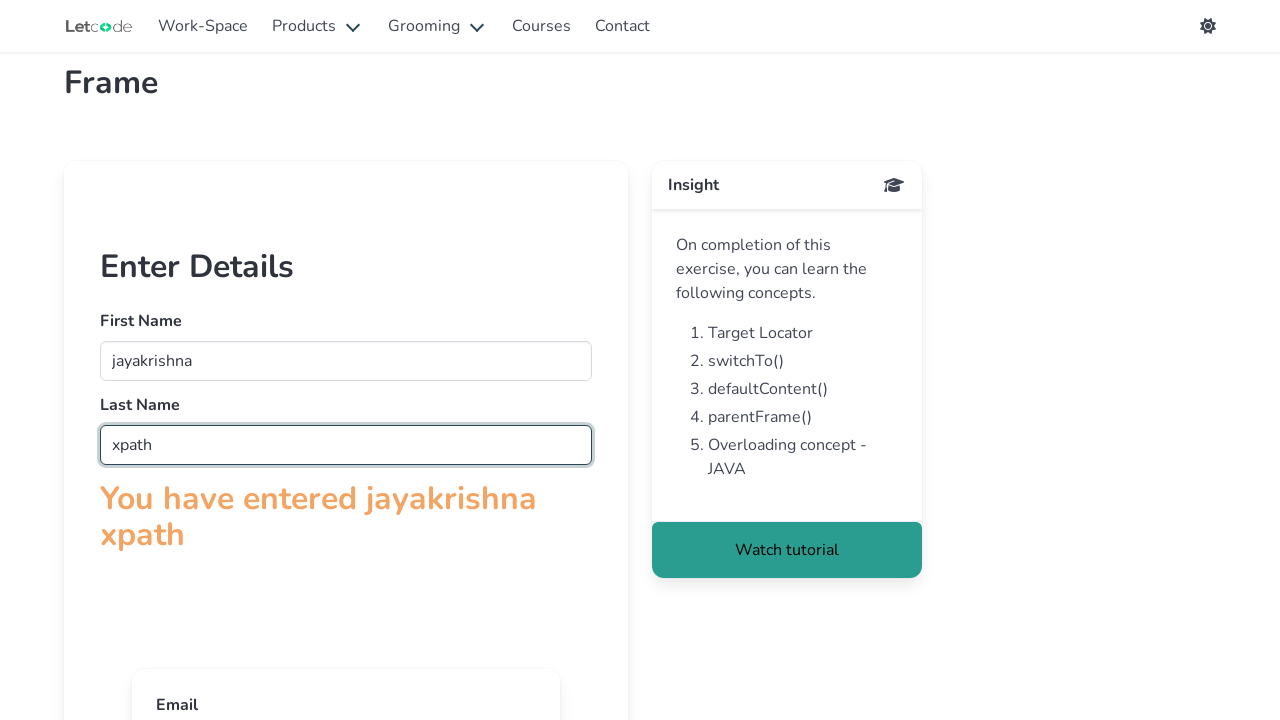